Tests page scrolling functionality by scrolling to various positions on the page

Starting URL: https://naveenautomationlabs.com/opencart/index.php?route=account/register

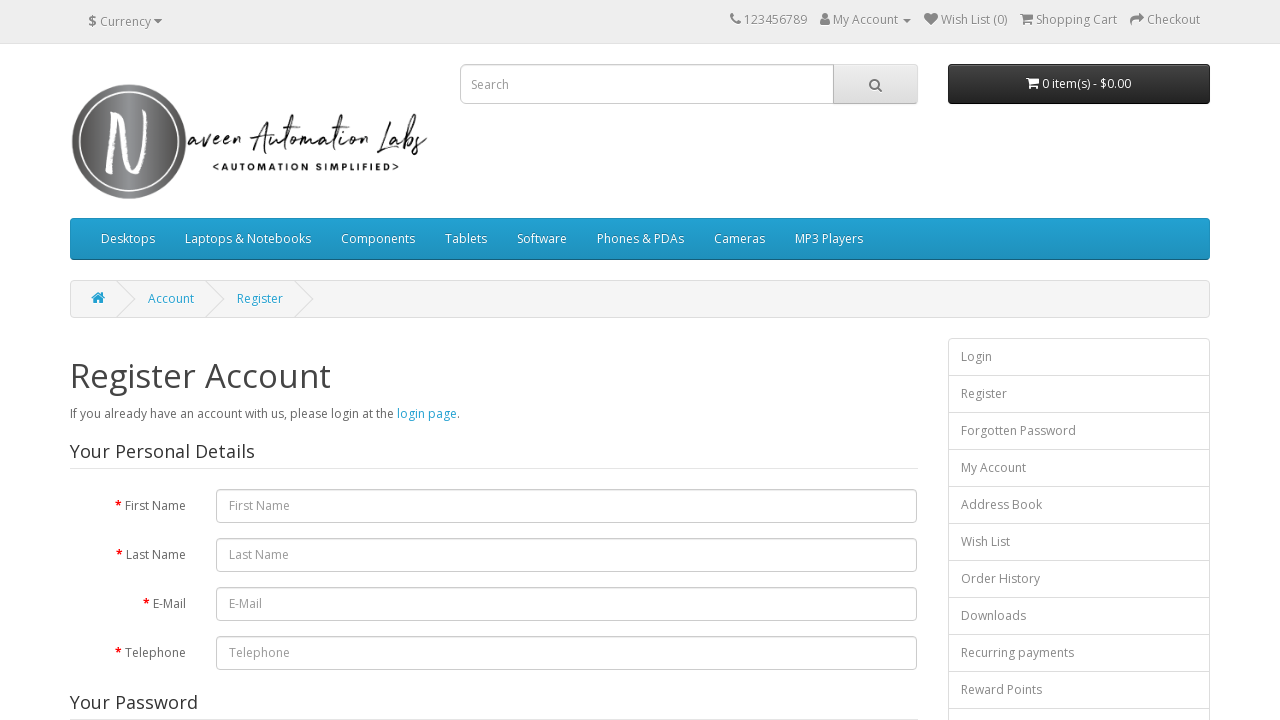

Scrolled page to coordinates (0, 500)
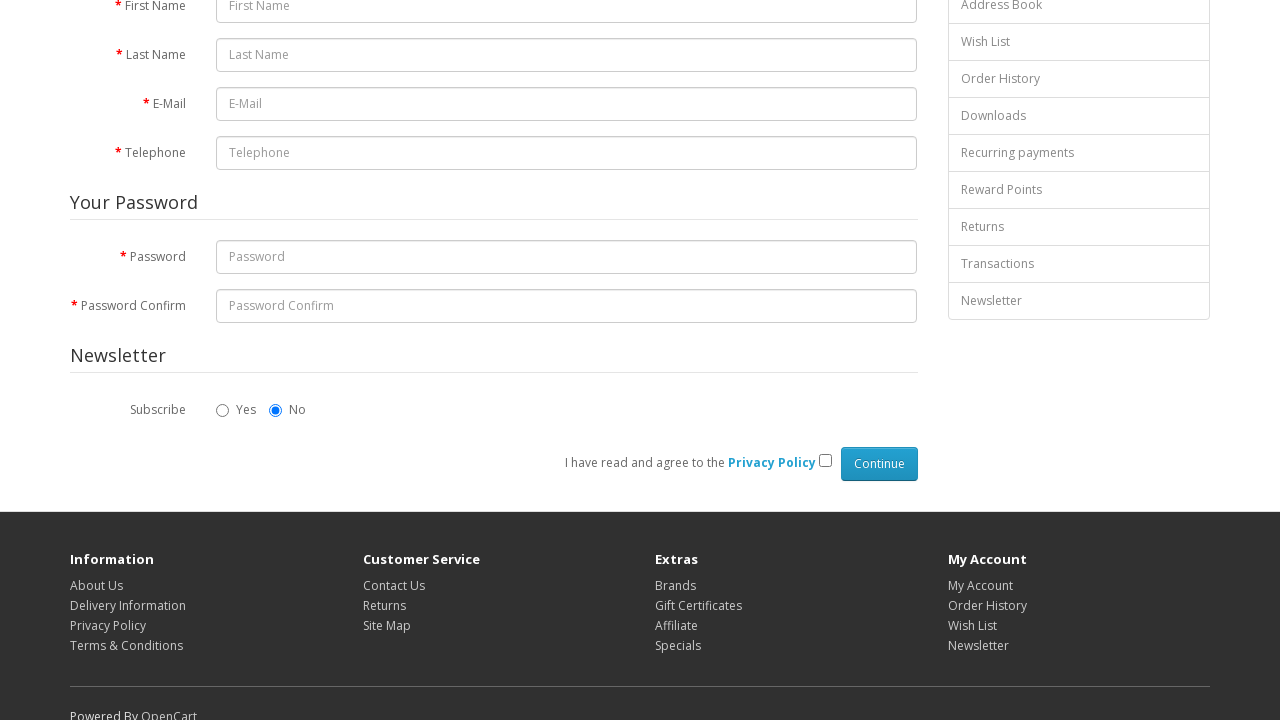

Scrolled page to top right
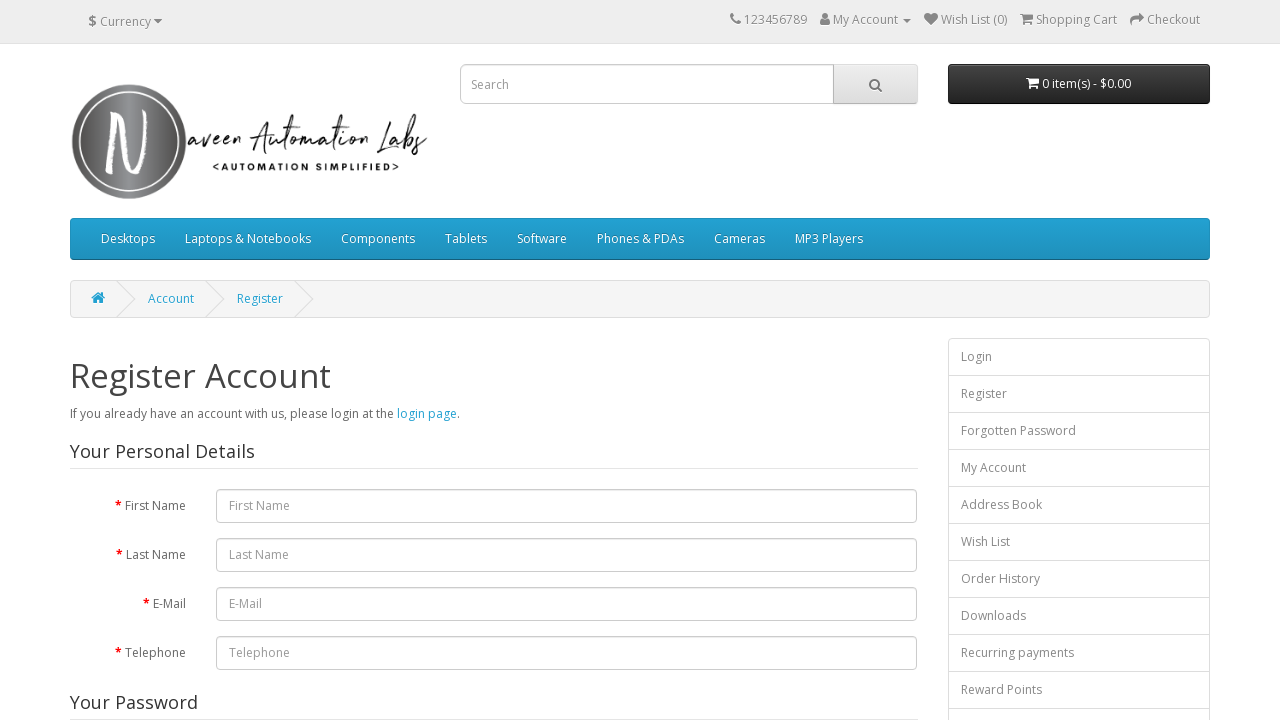

Scrolled page to bottom
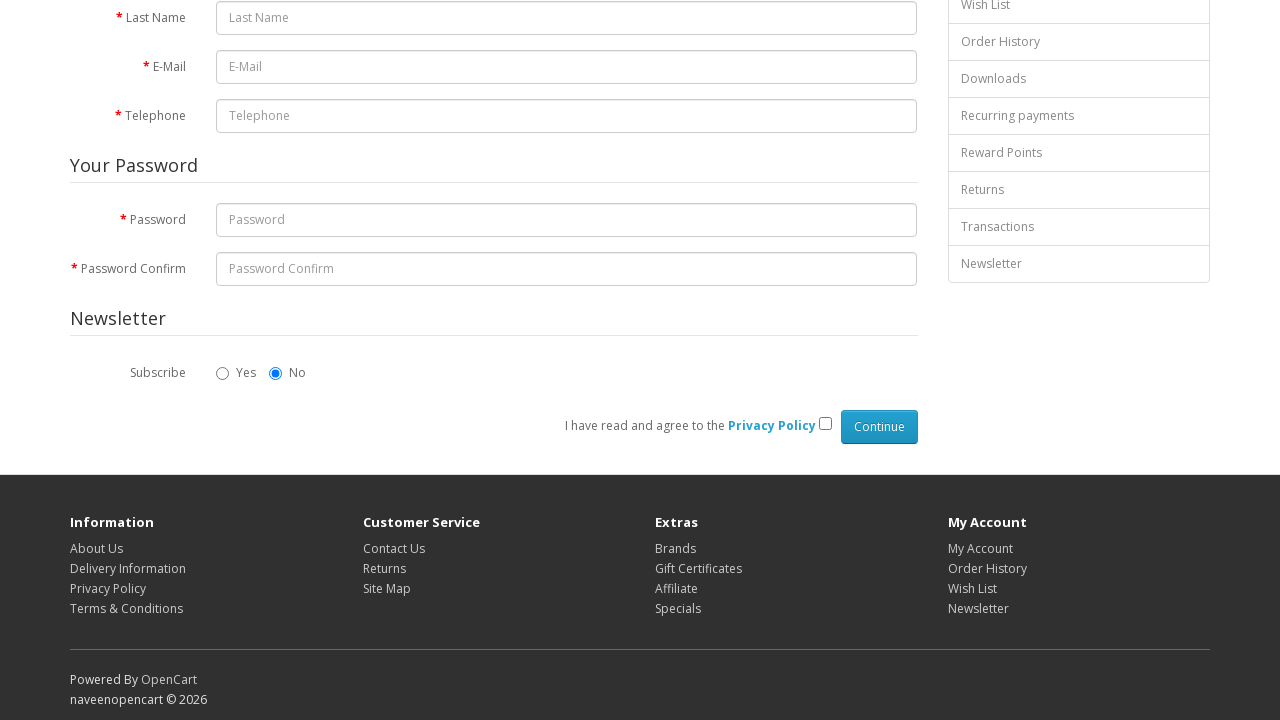

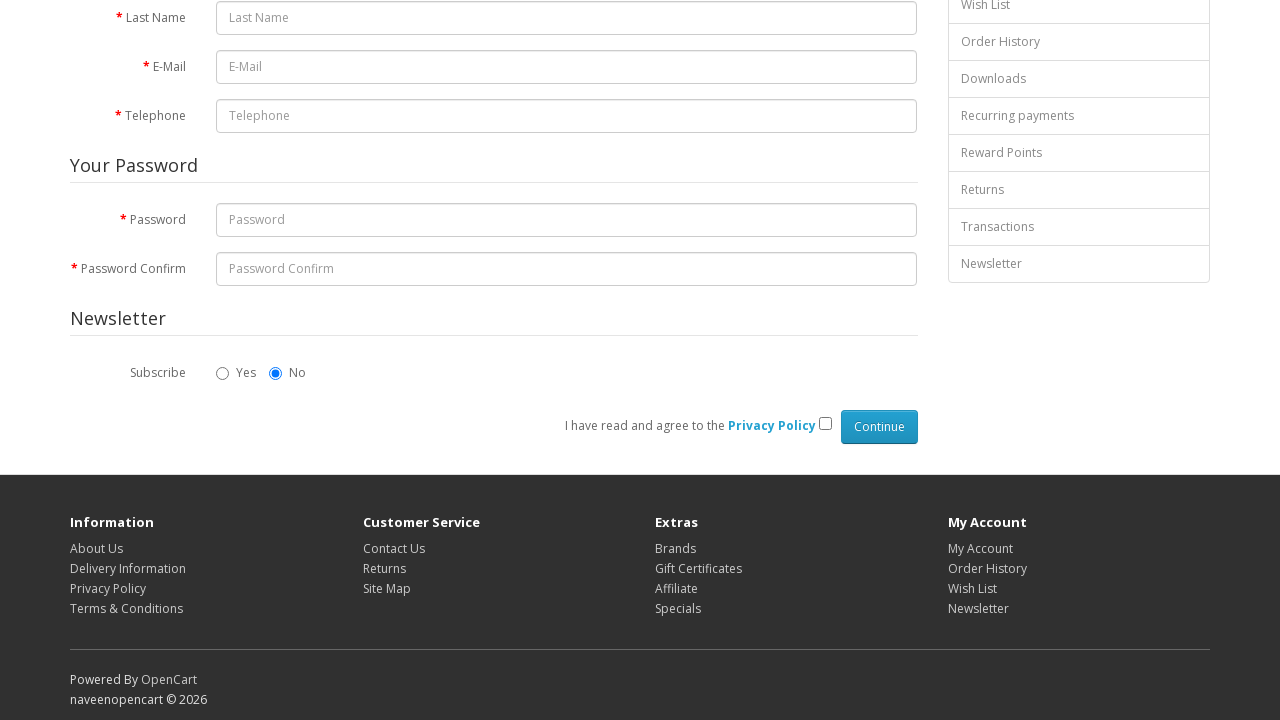